Tests password validation on MailChimp signup form by entering different password patterns and verifying validation indicators

Starting URL: https://login.mailchimp.com/signup/

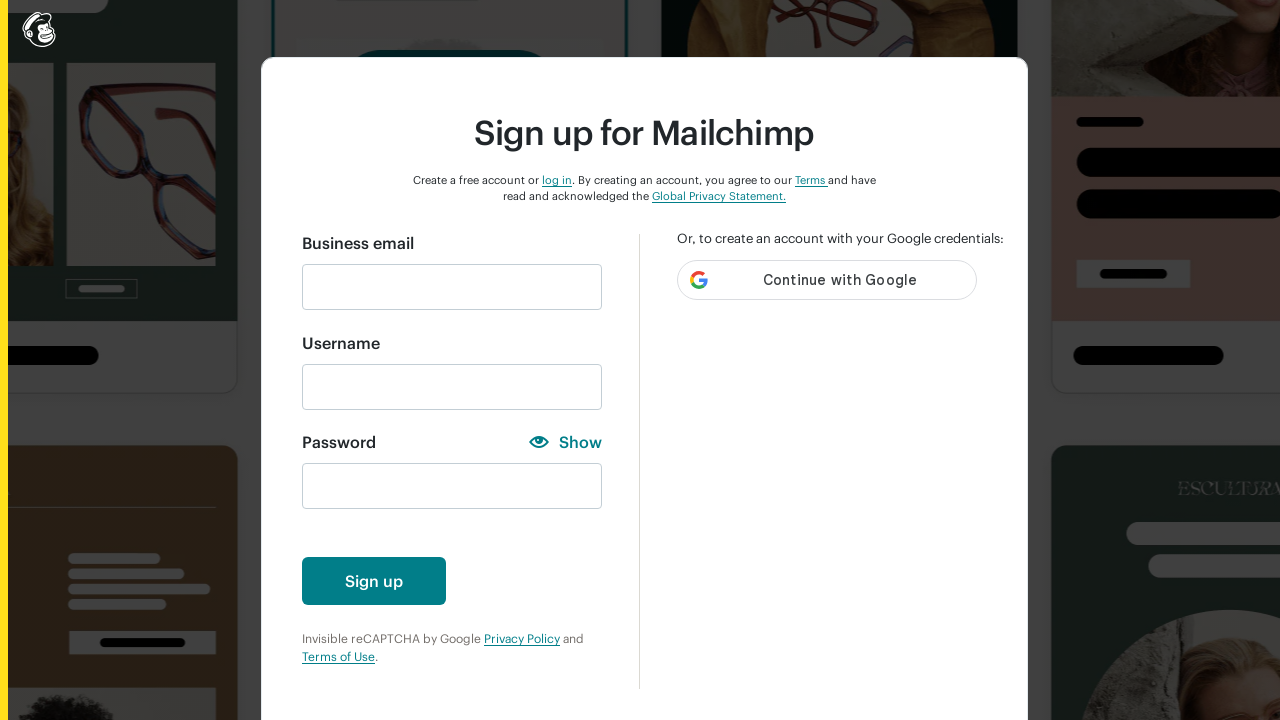

Filled email field with 'testuser123@gmail.com' on #email
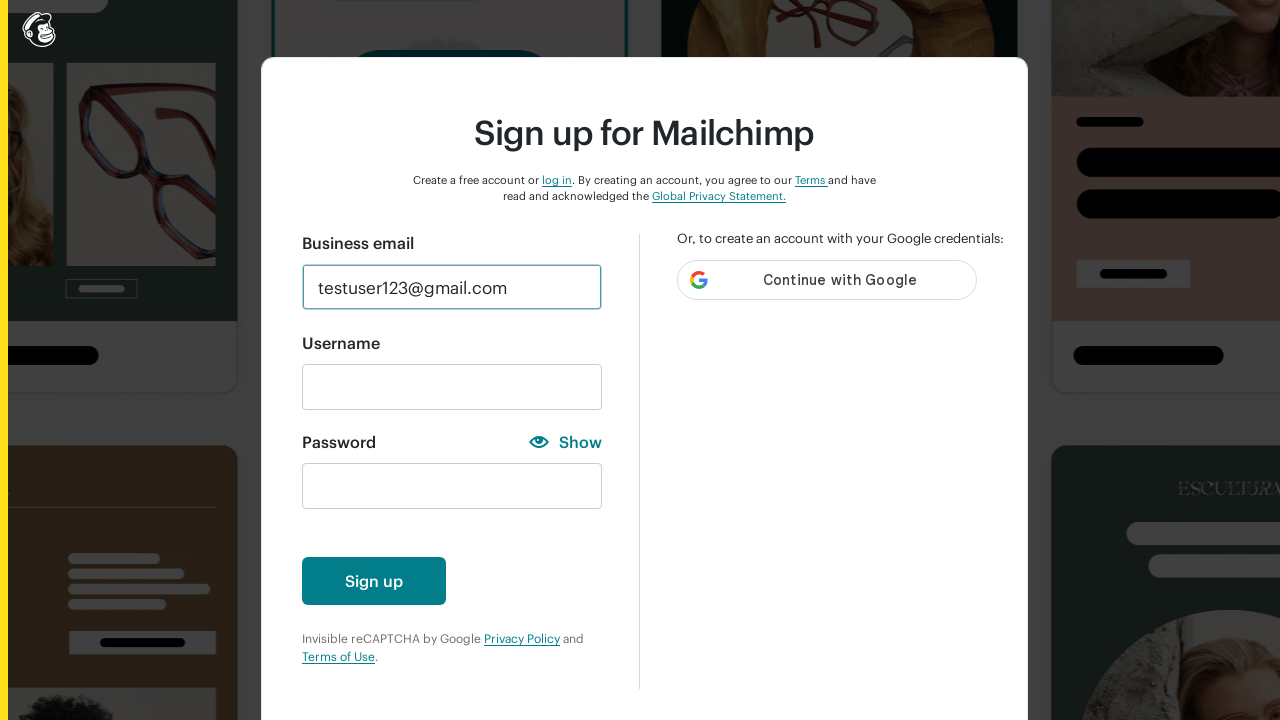

Cleared username field on xpath=//input[@id='new_username']
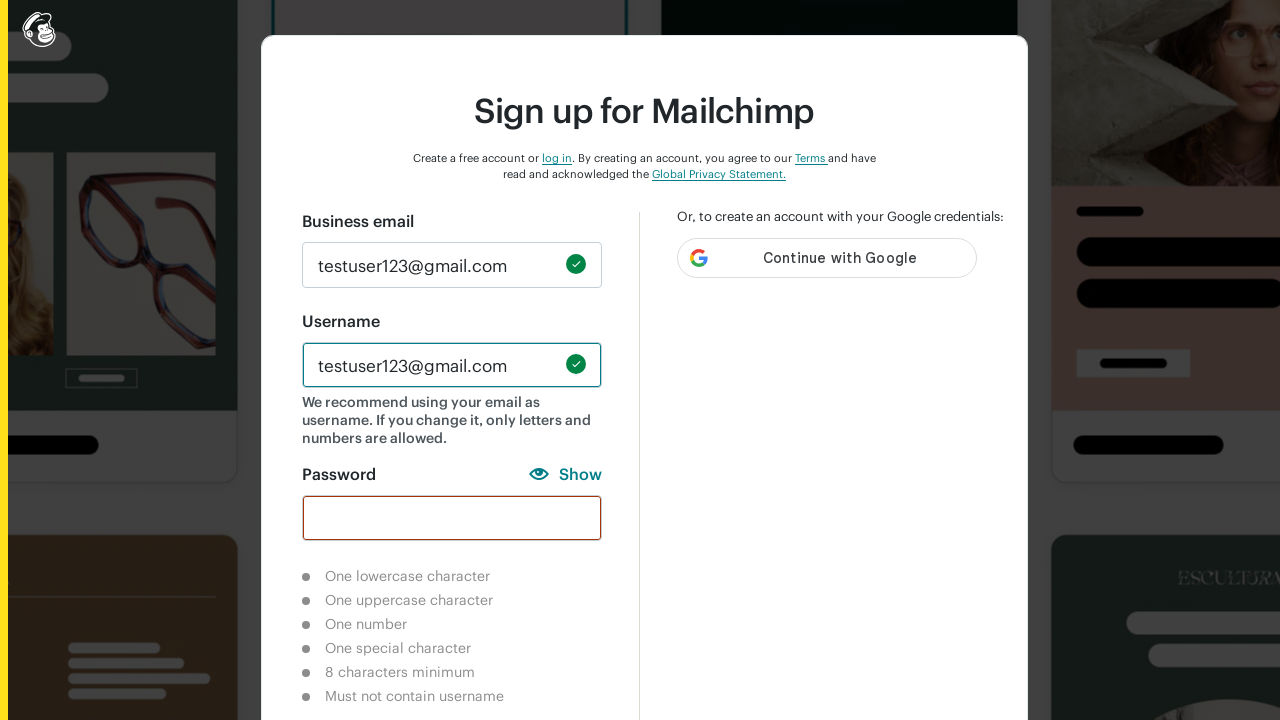

Filled password field with 'auto' to test lowercase validation on #new_password
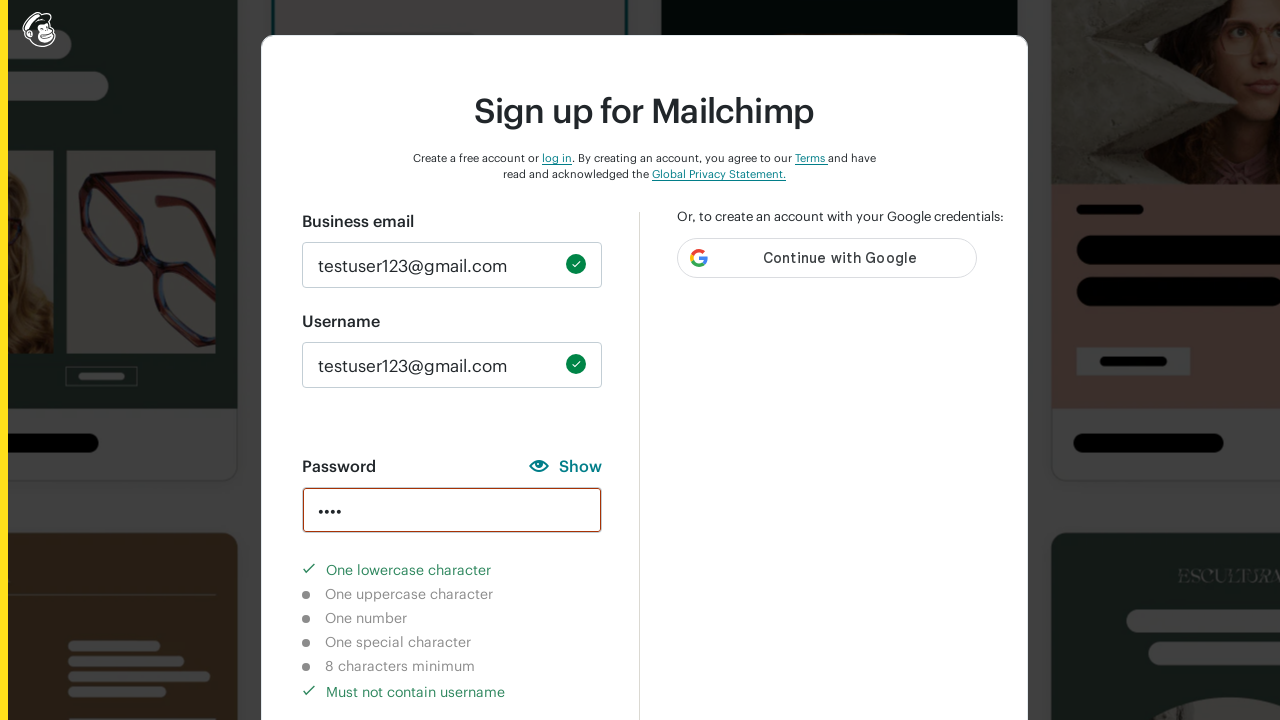

Waited 3 seconds for validation indicators to appear
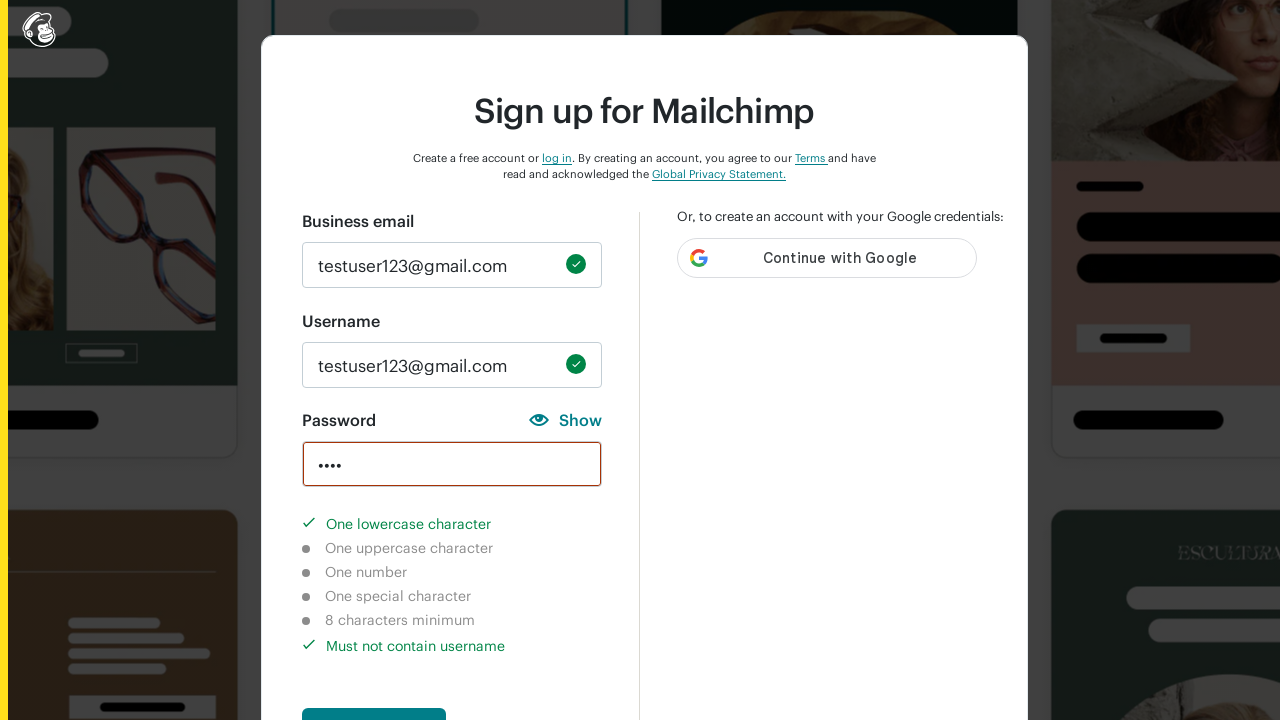

Verified lowercase character validation indicator is visible
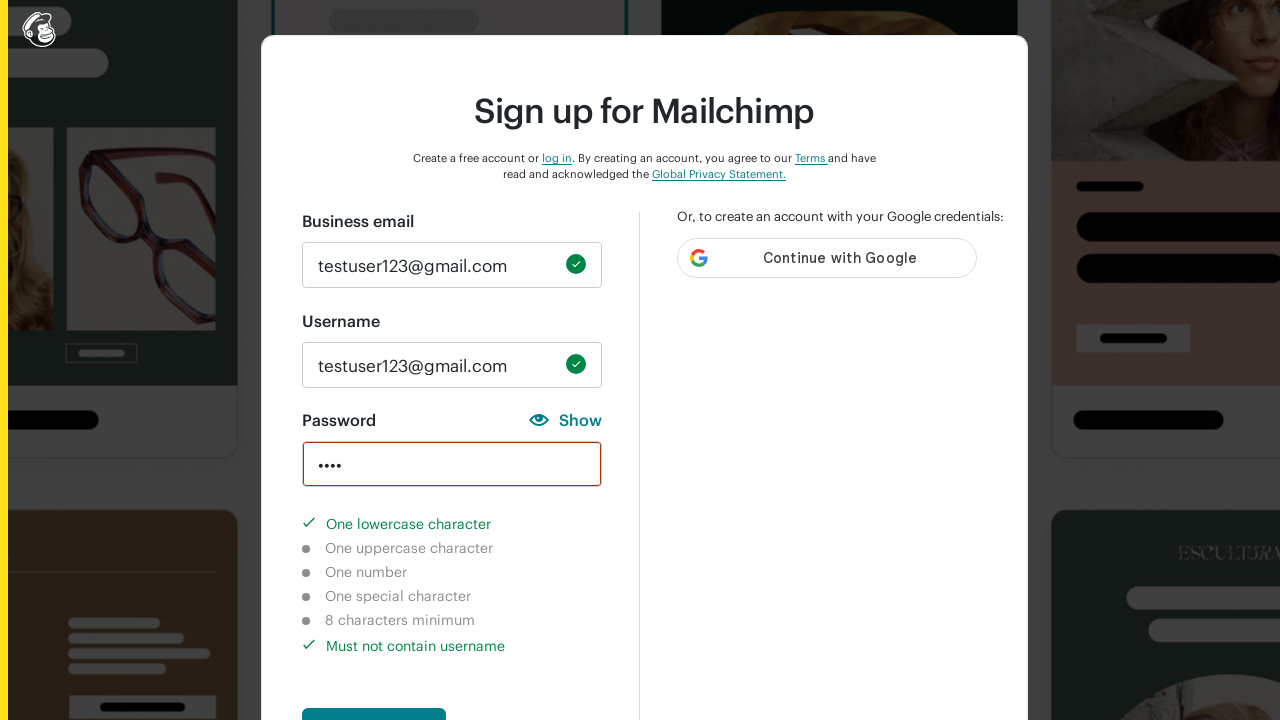

Verified username check validation indicator is visible
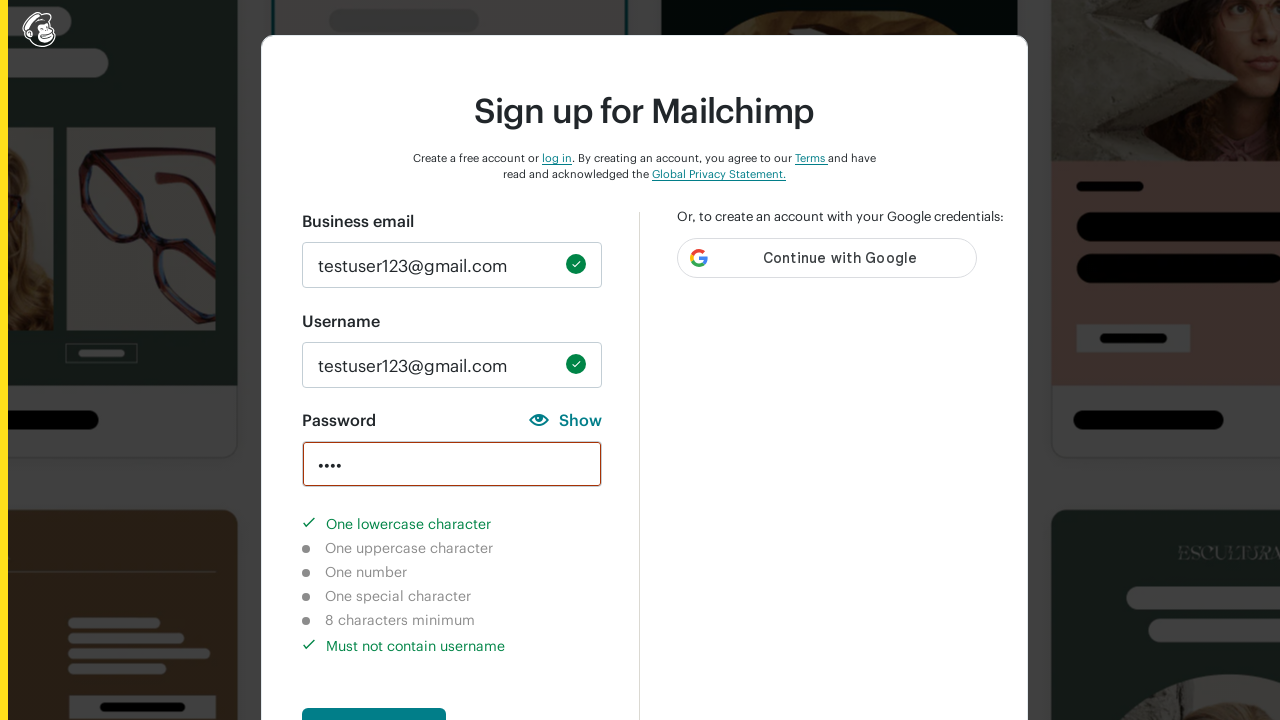

Cleared password field on #new_password
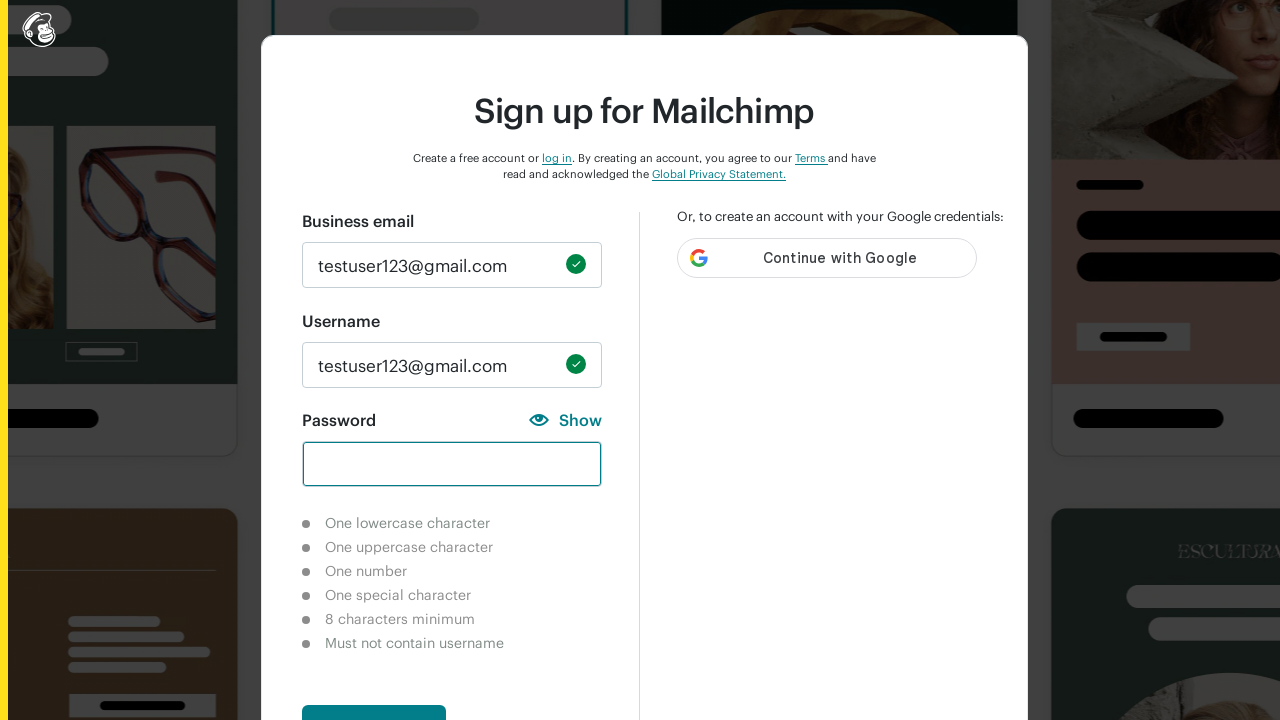

Filled password field with 'AUTO' to test uppercase validation on #new_password
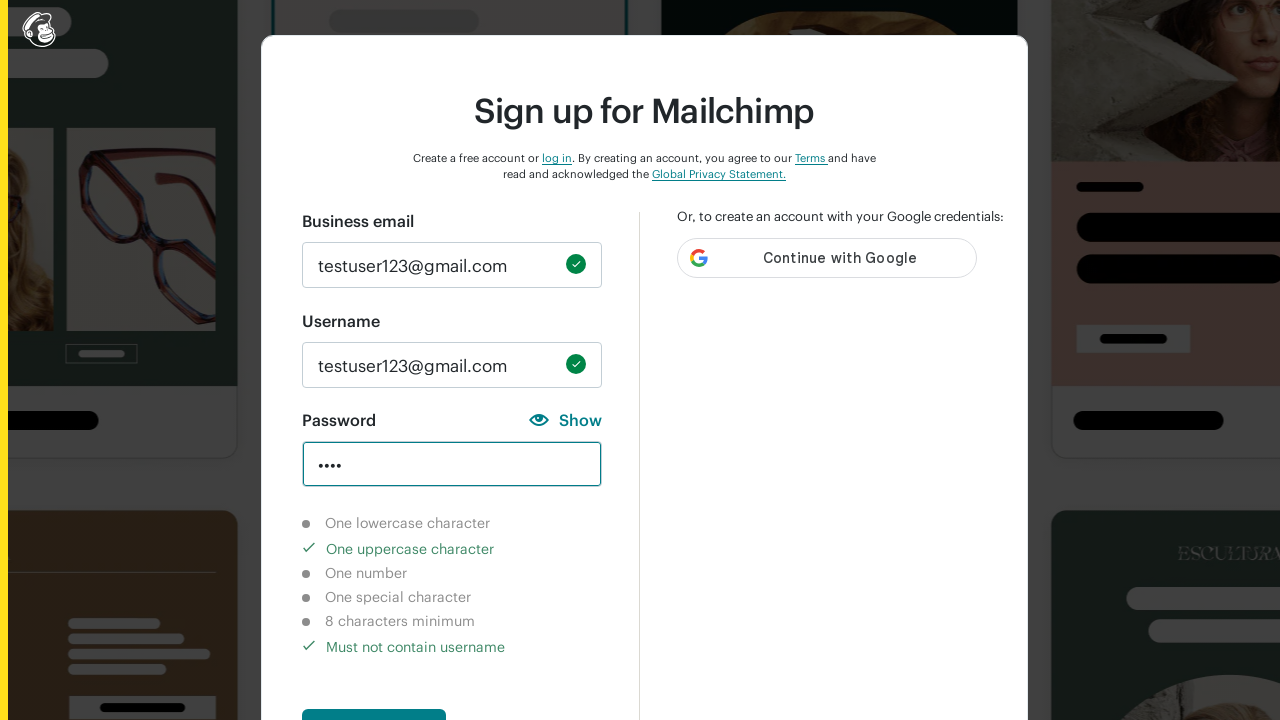

Waited 3 seconds for validation indicators to appear
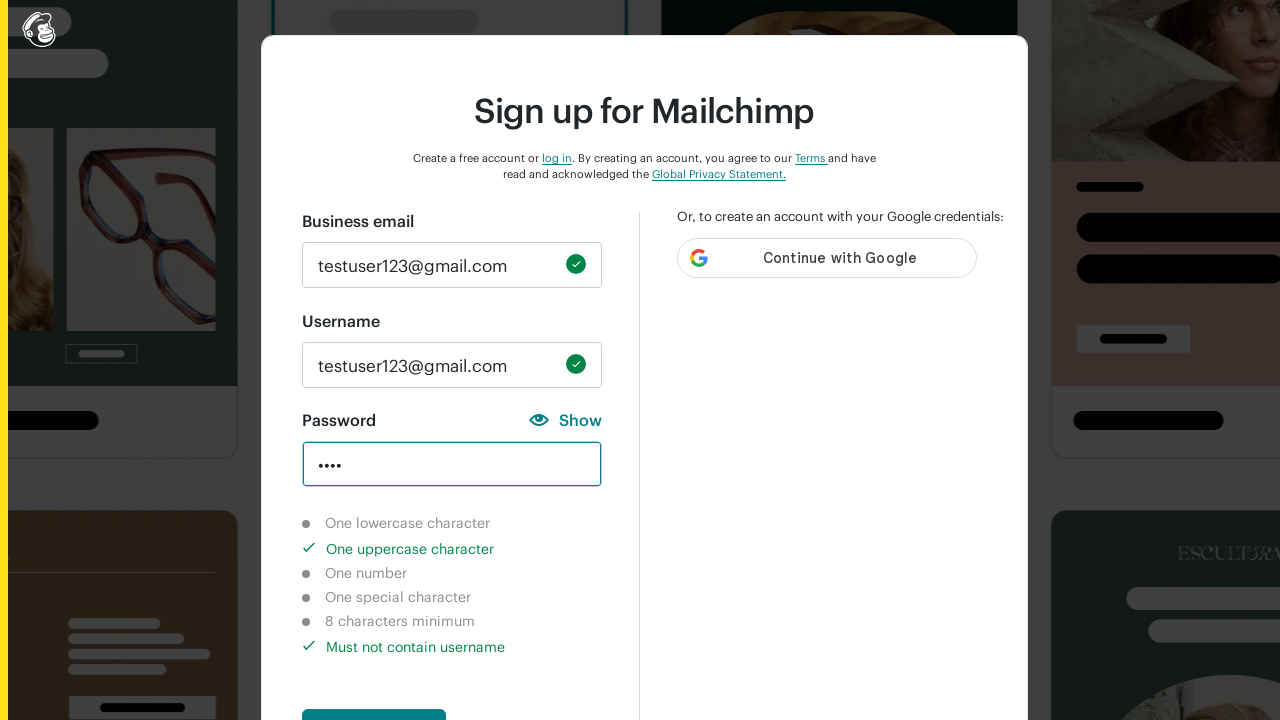

Verified uppercase character validation indicator is visible
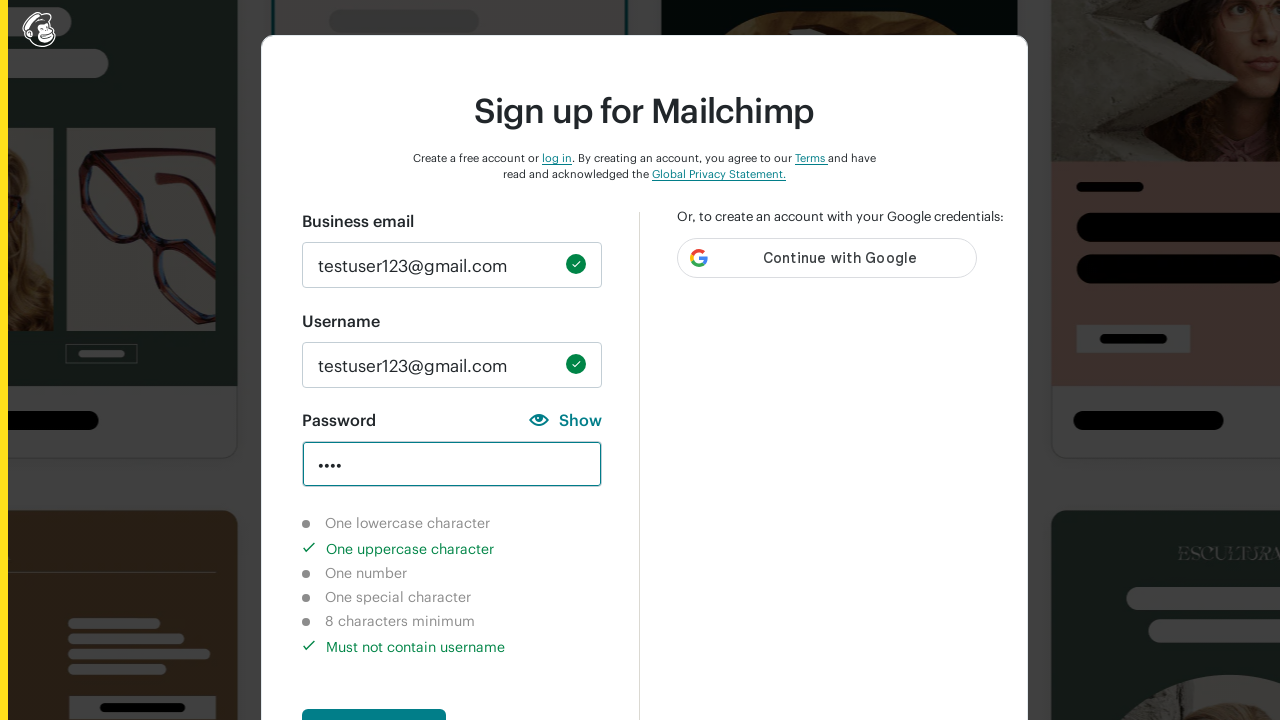

Cleared password field on #new_password
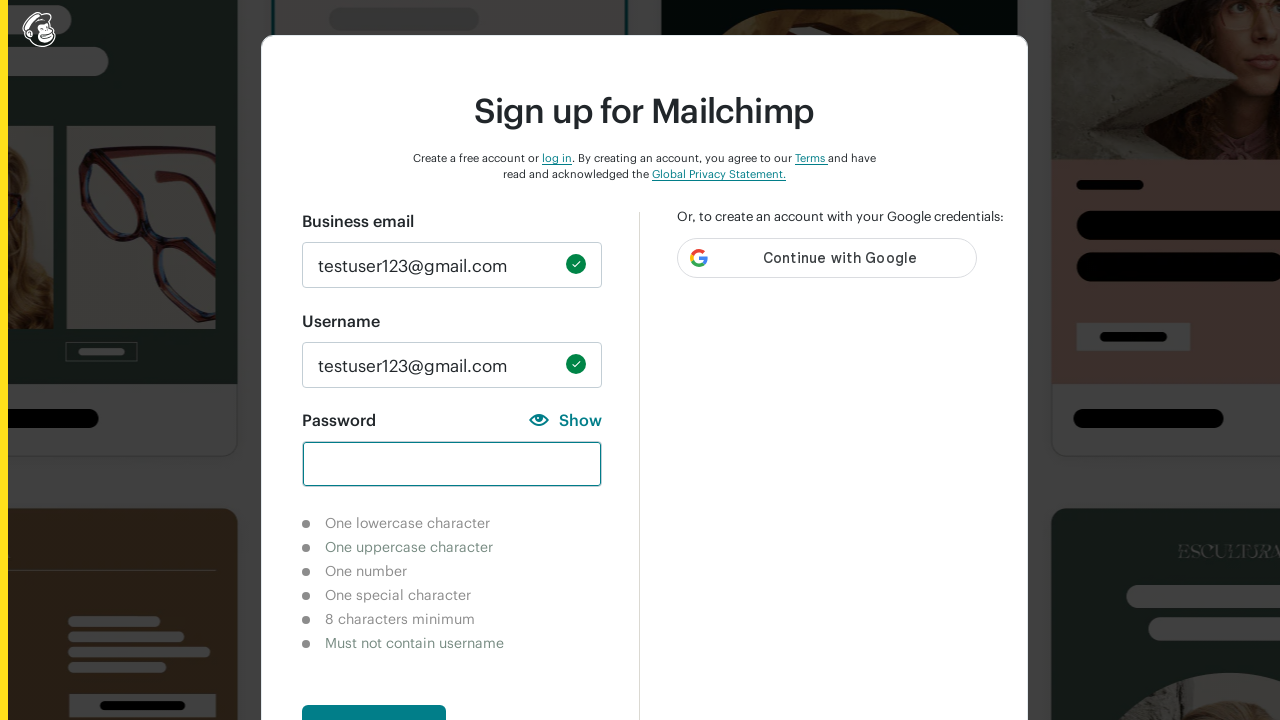

Filled password field with '1245' to test number validation on #new_password
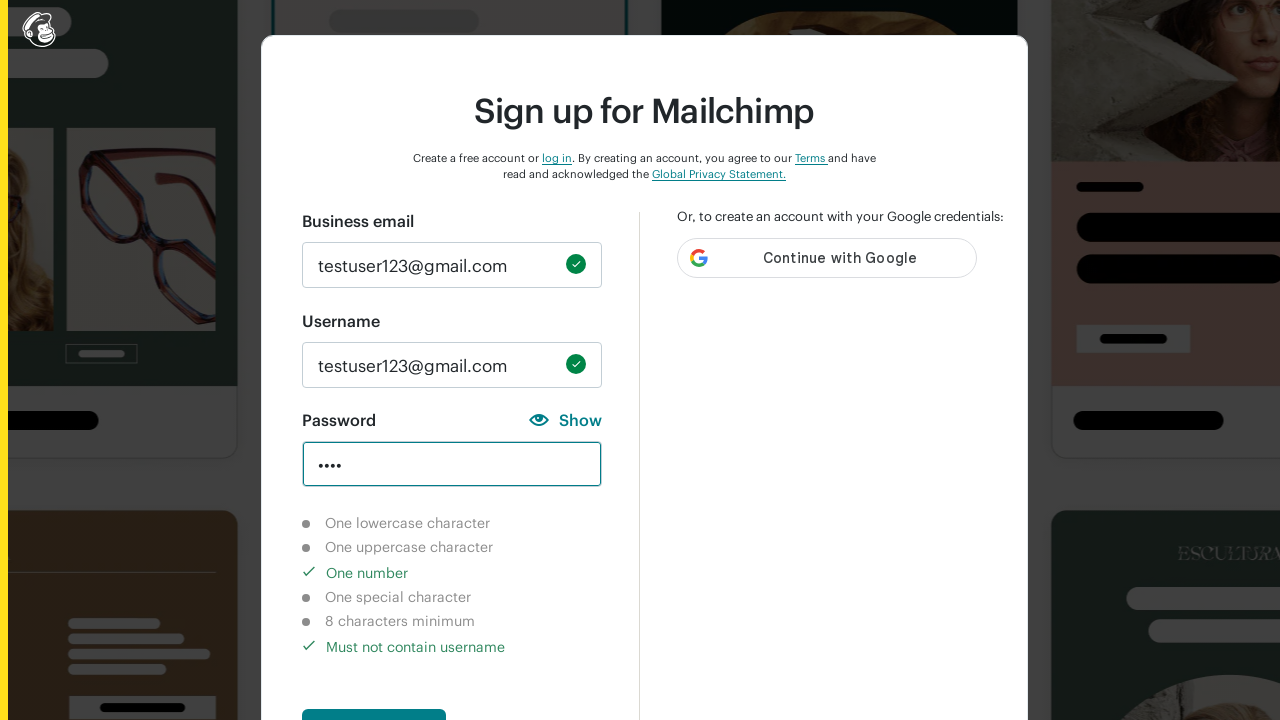

Waited 3 seconds for validation indicators to appear
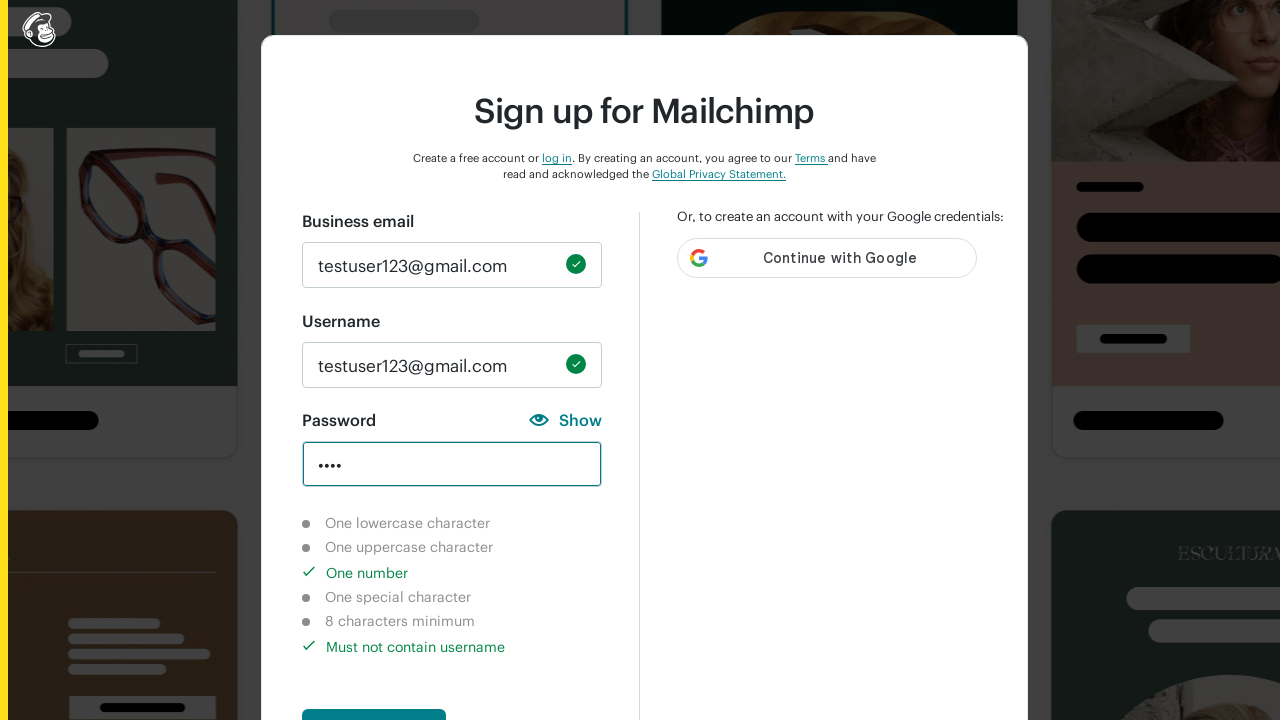

Verified number character validation indicator is visible
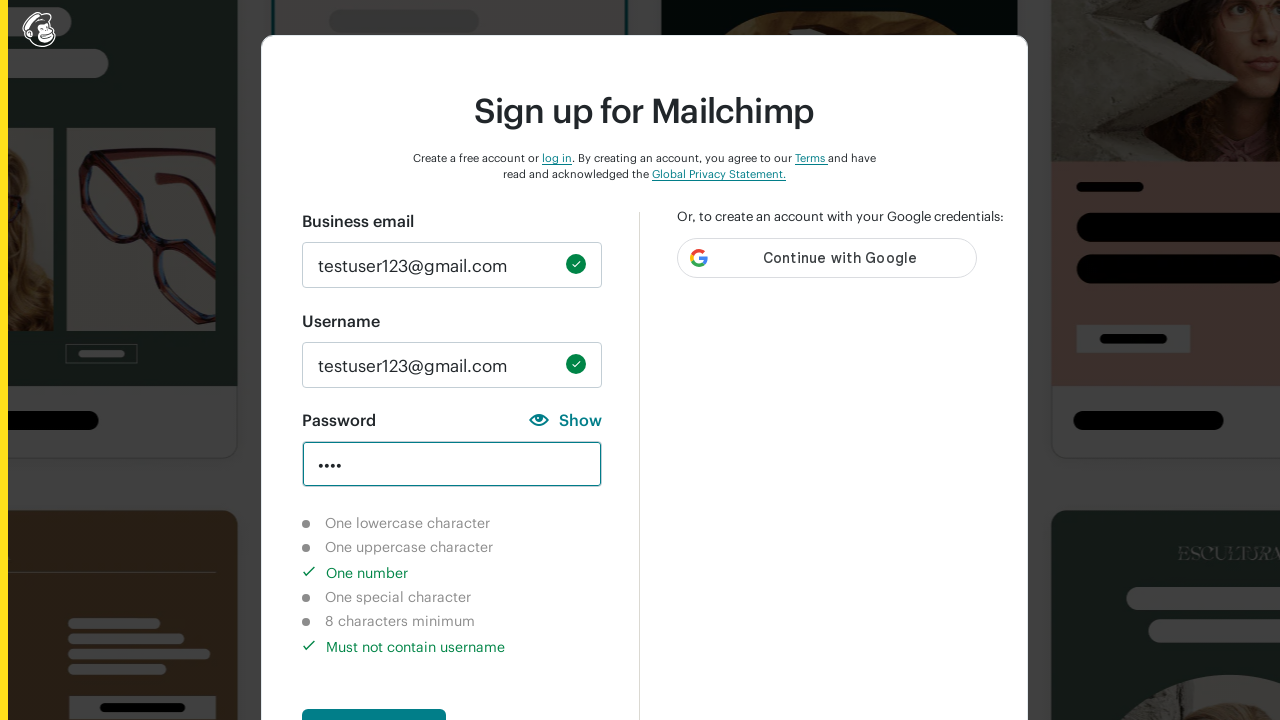

Cleared password field on #new_password
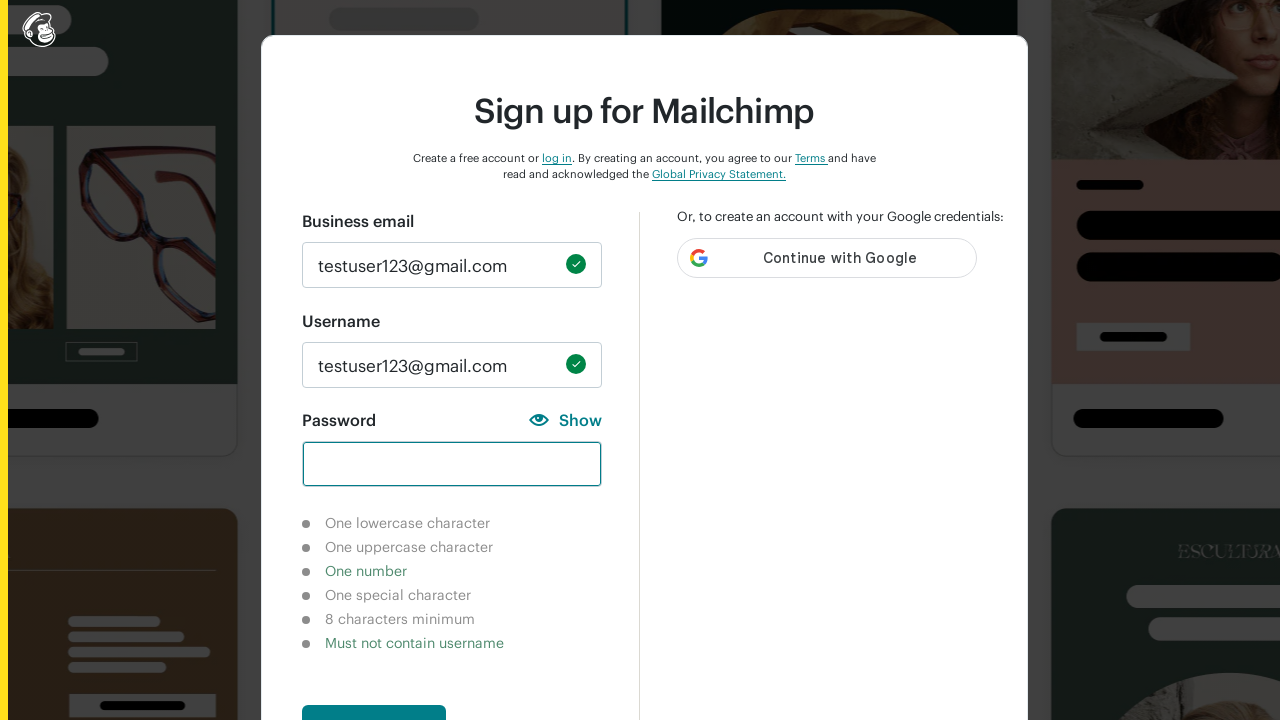

Filled password field with '!@#$' to test special character validation on #new_password
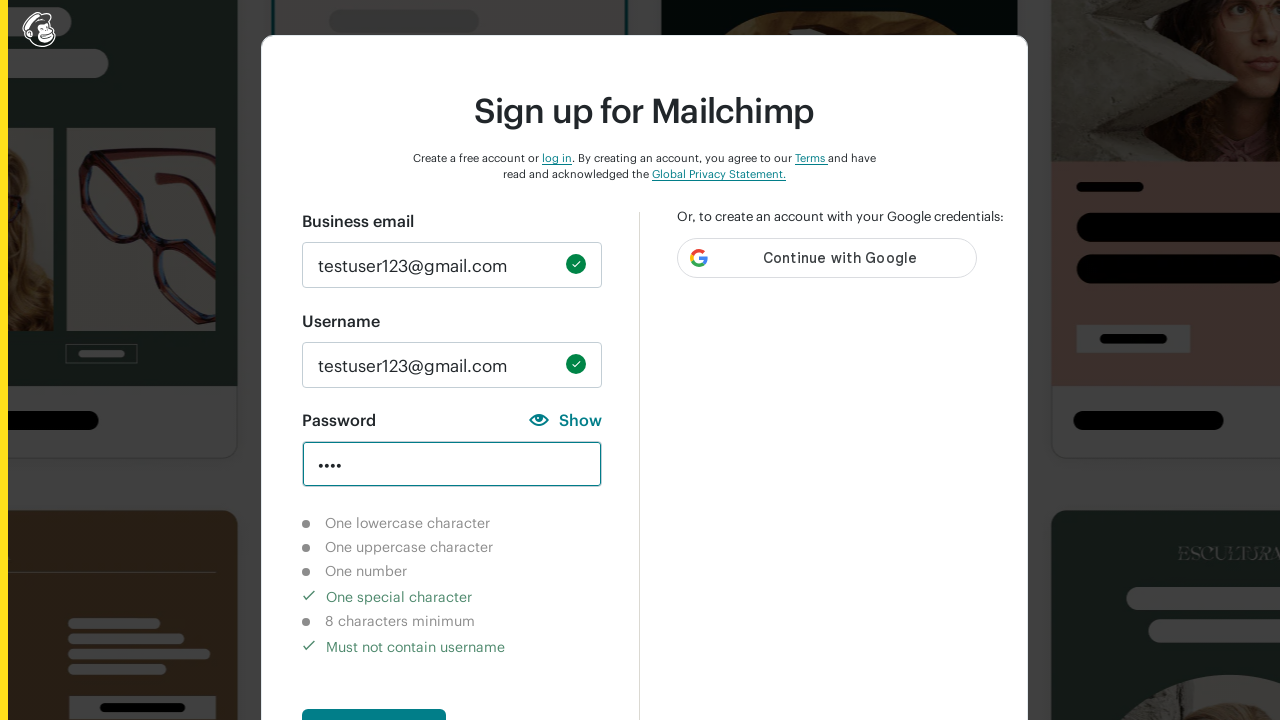

Waited 3 seconds for validation indicators to appear
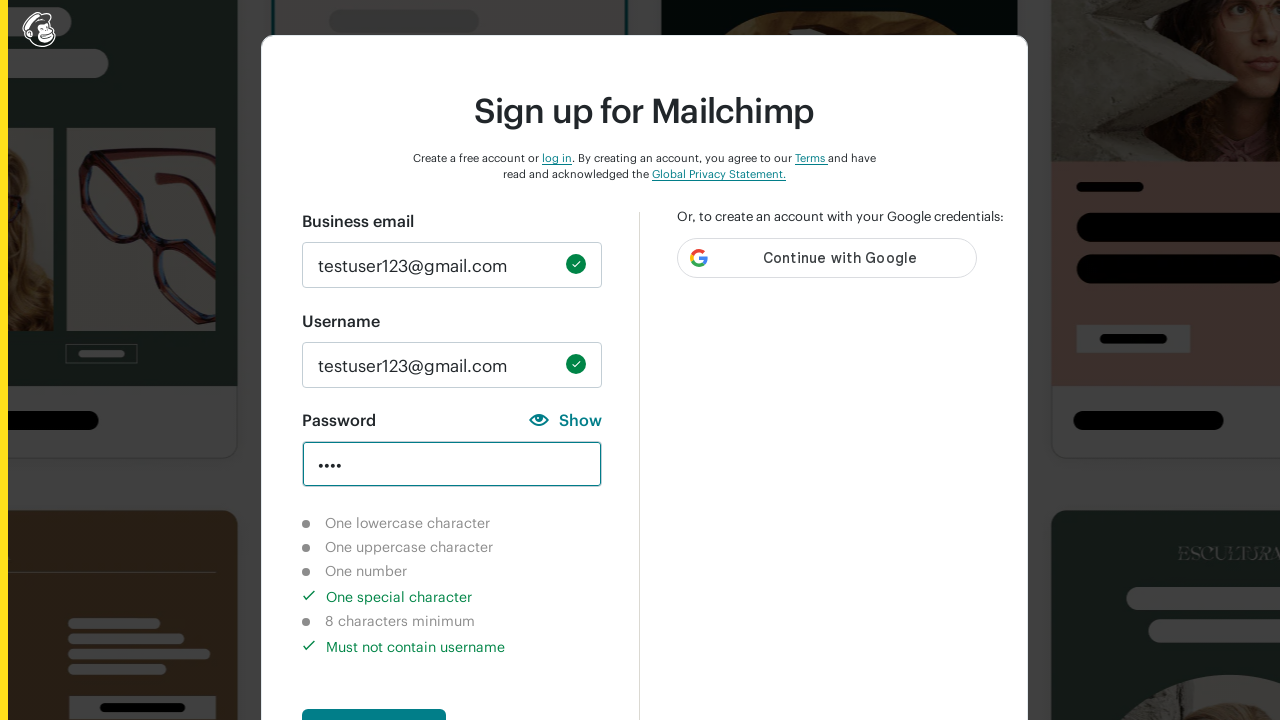

Verified special character validation indicator is visible
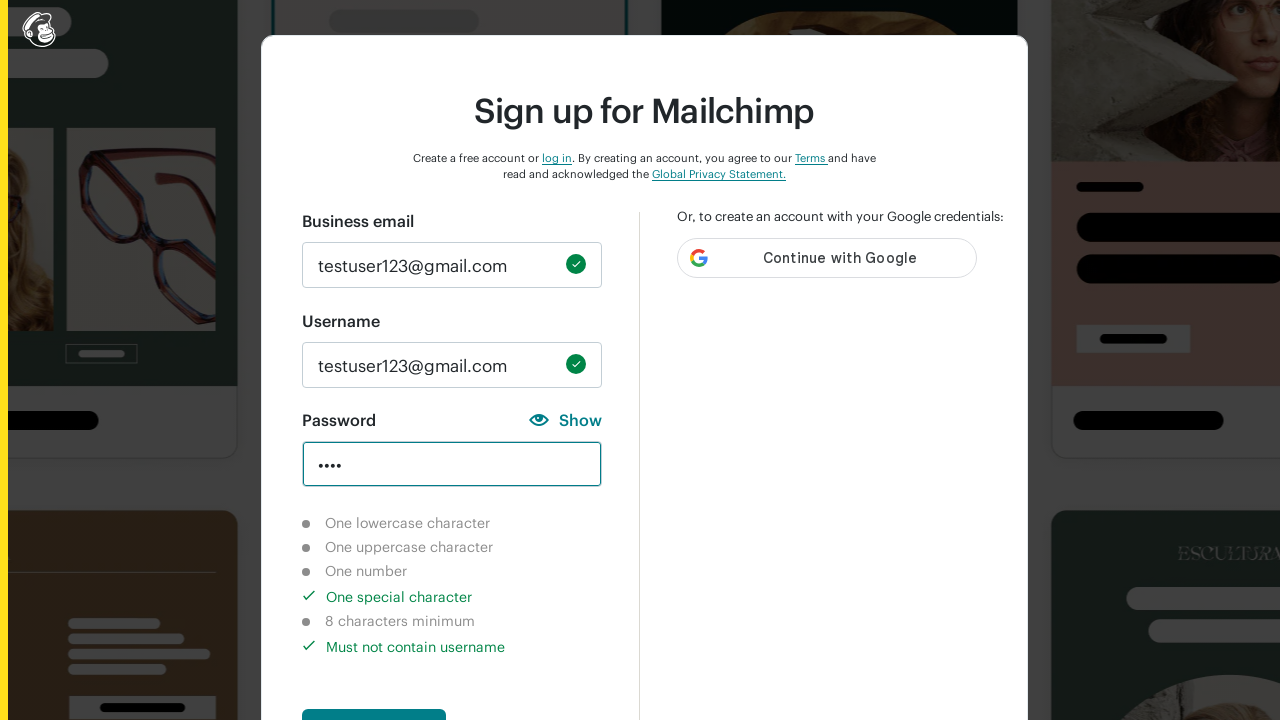

Cleared password field on #new_password
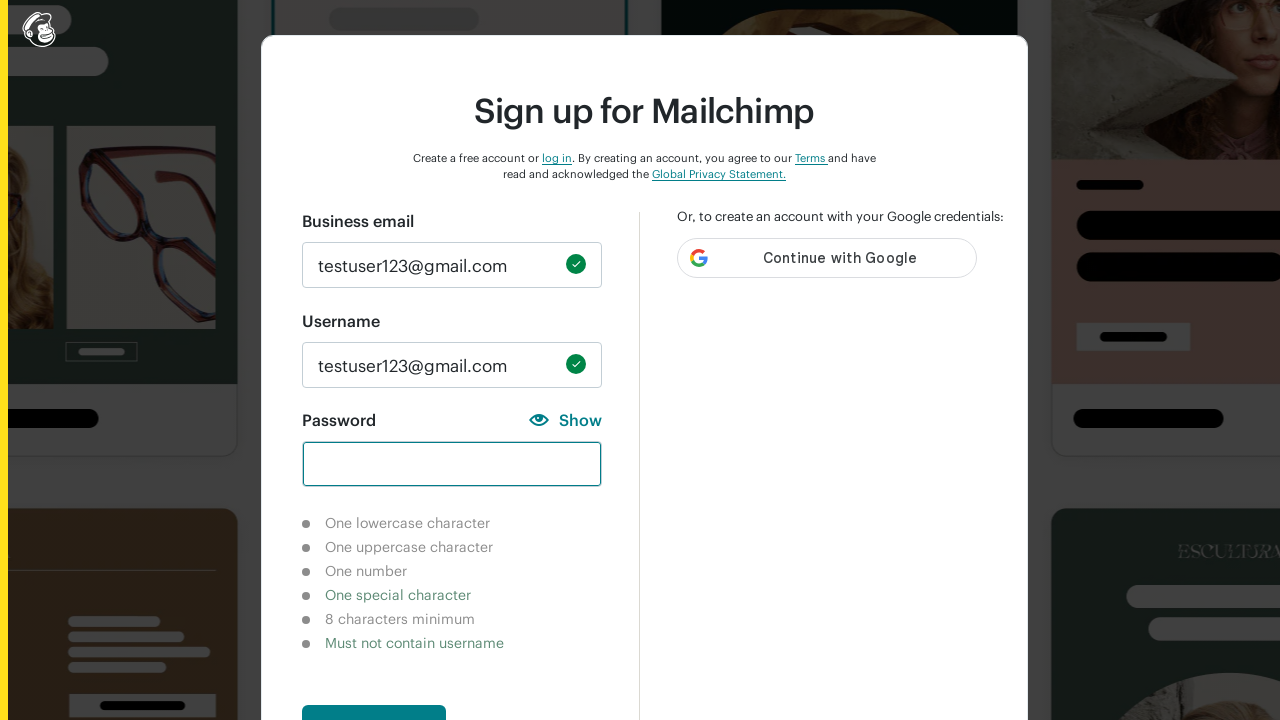

Filled password field with '12345678' to test 8 character minimum validation on #new_password
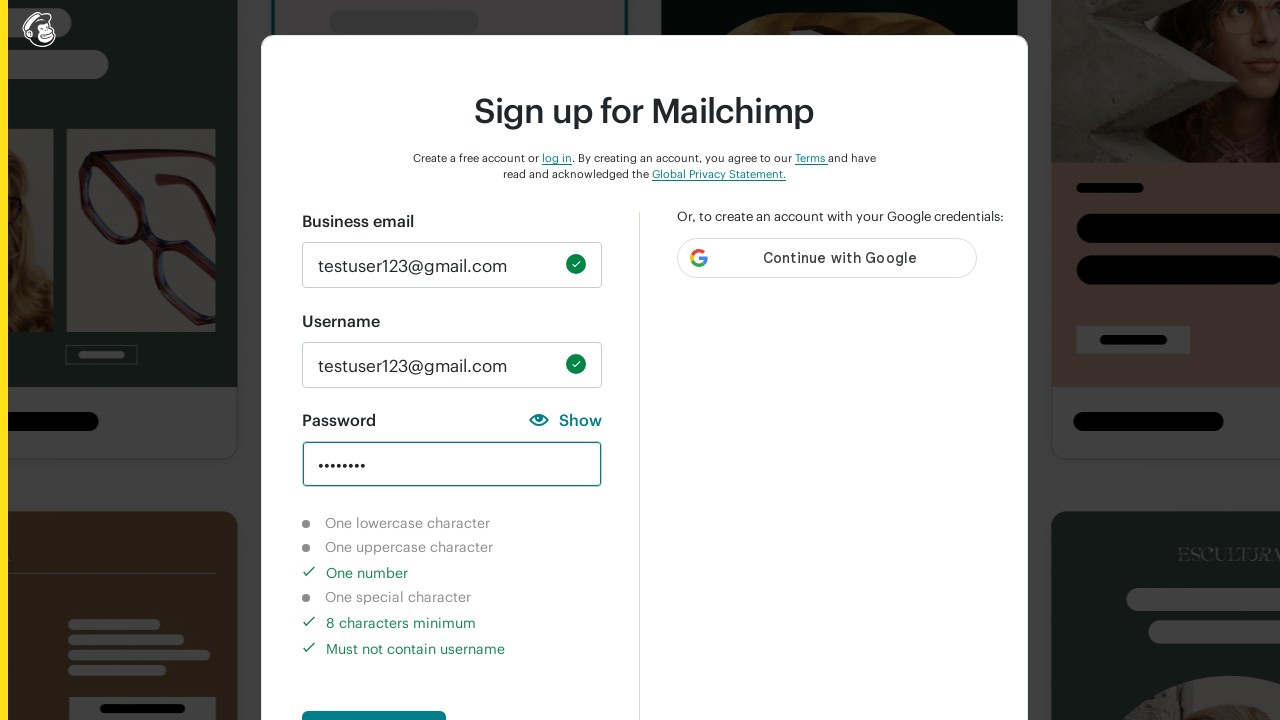

Waited 3 seconds for validation indicators to appear
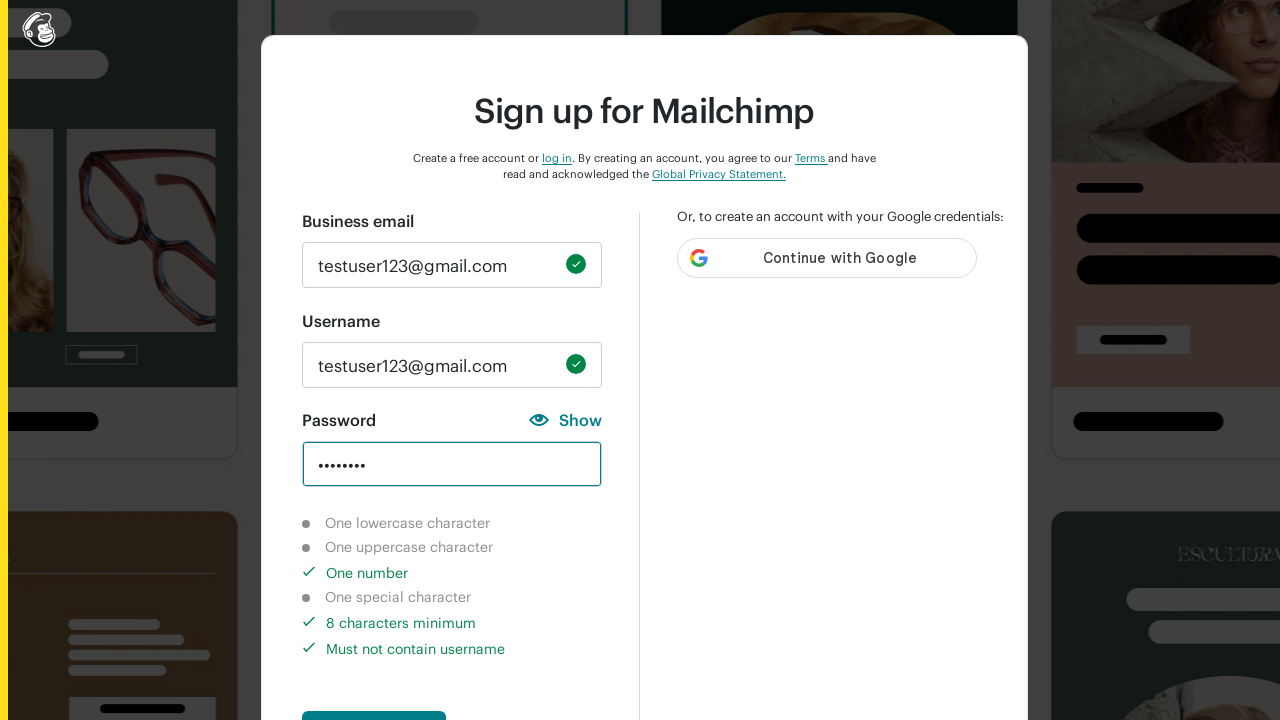

Verified 8 character minimum validation indicator is visible
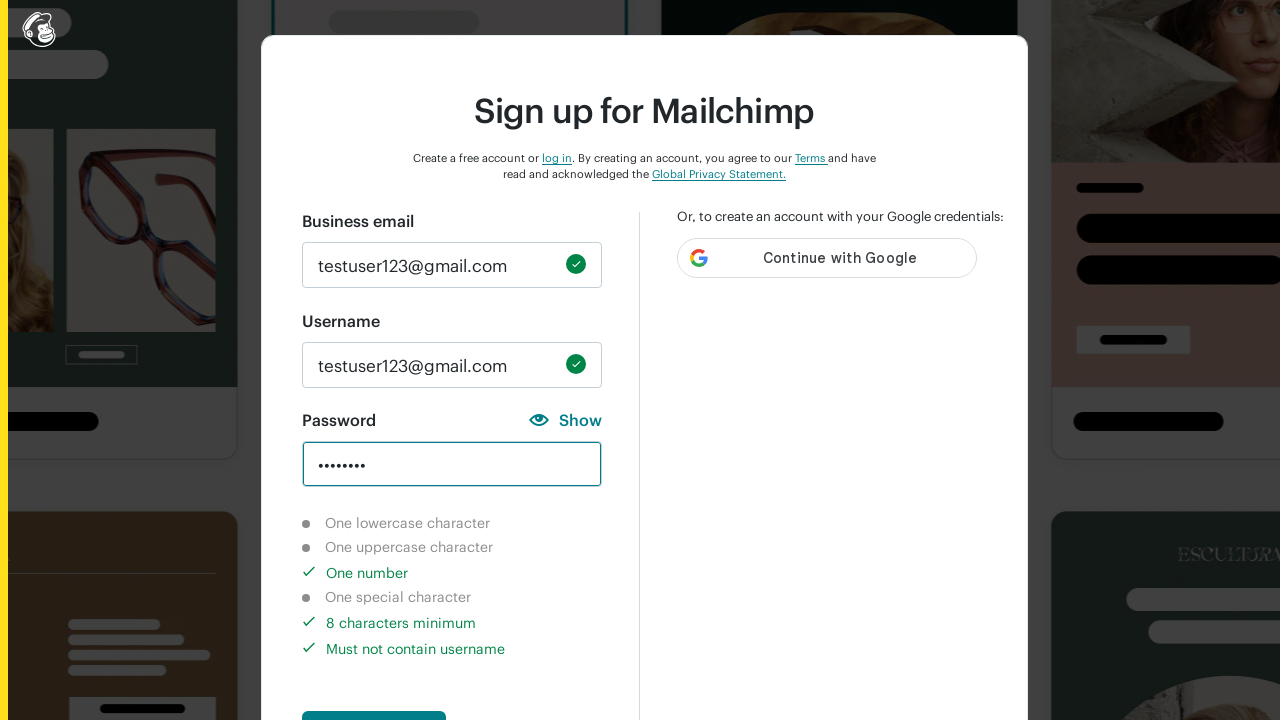

Cleared password field on #new_password
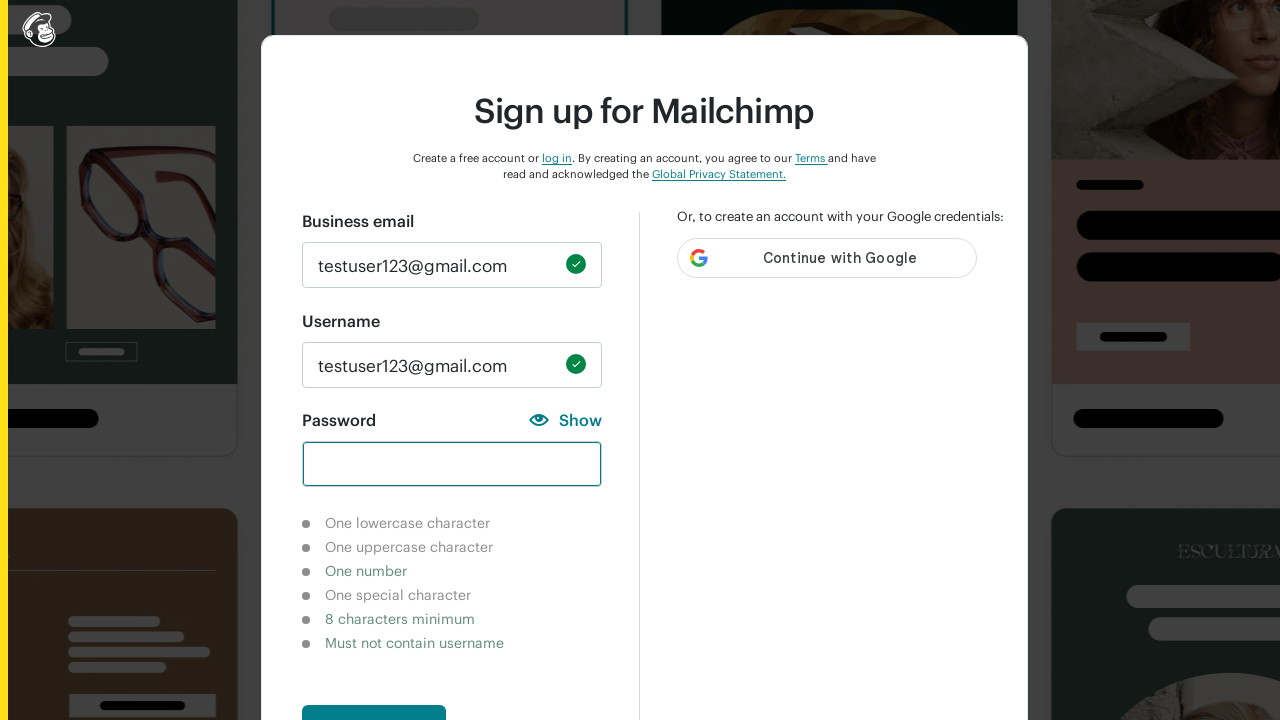

Filled password field with 'Auto123@@@' to test combined valid password on #new_password
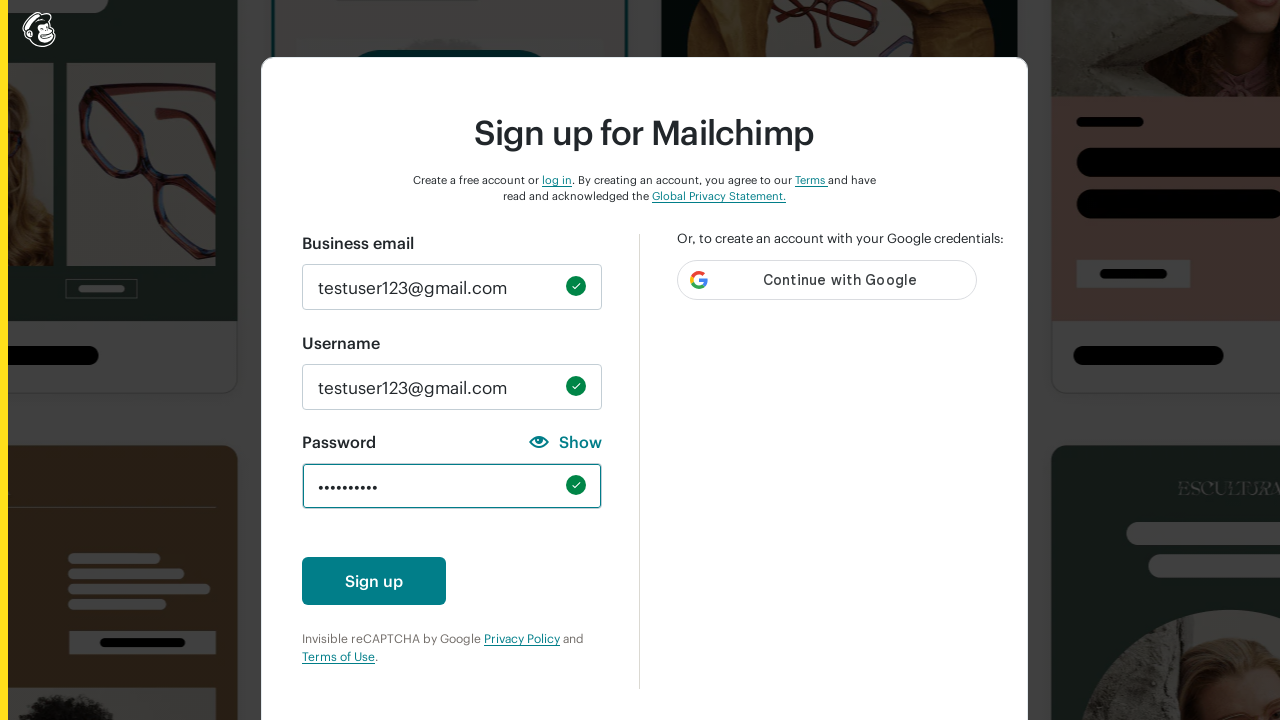

Waited 3 seconds for validation to complete
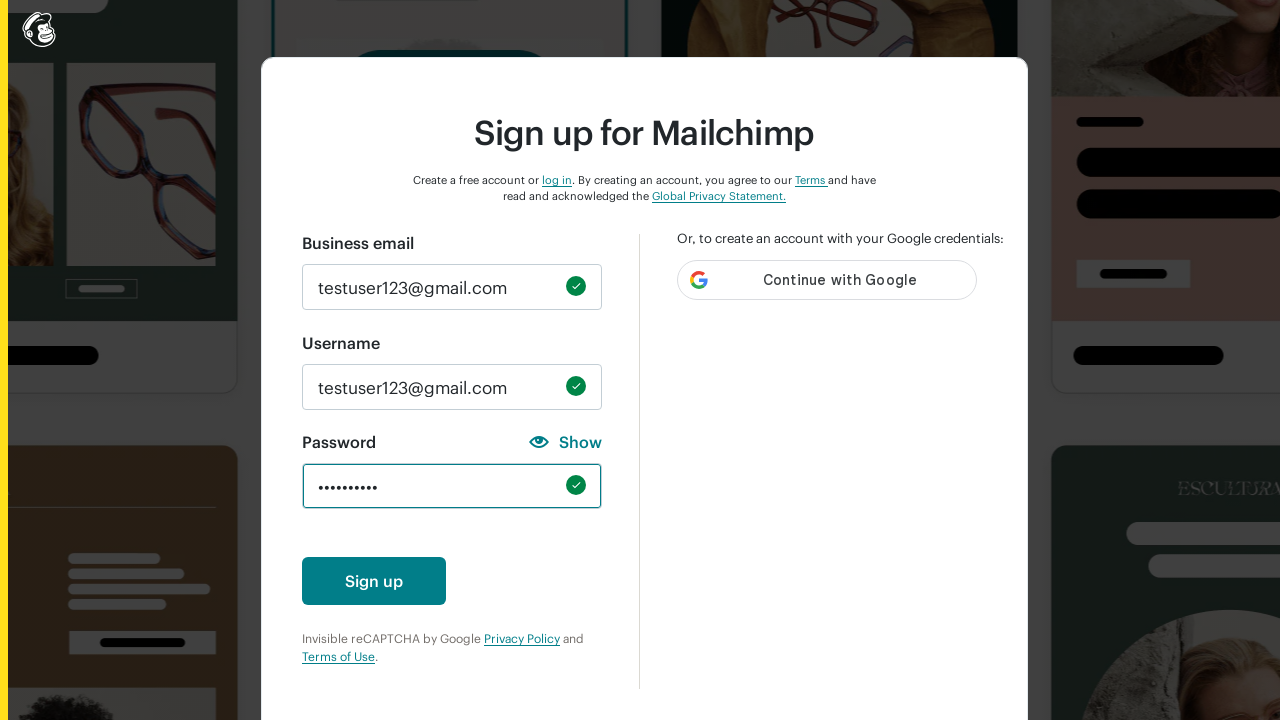

Verified password success validation indicator is visible
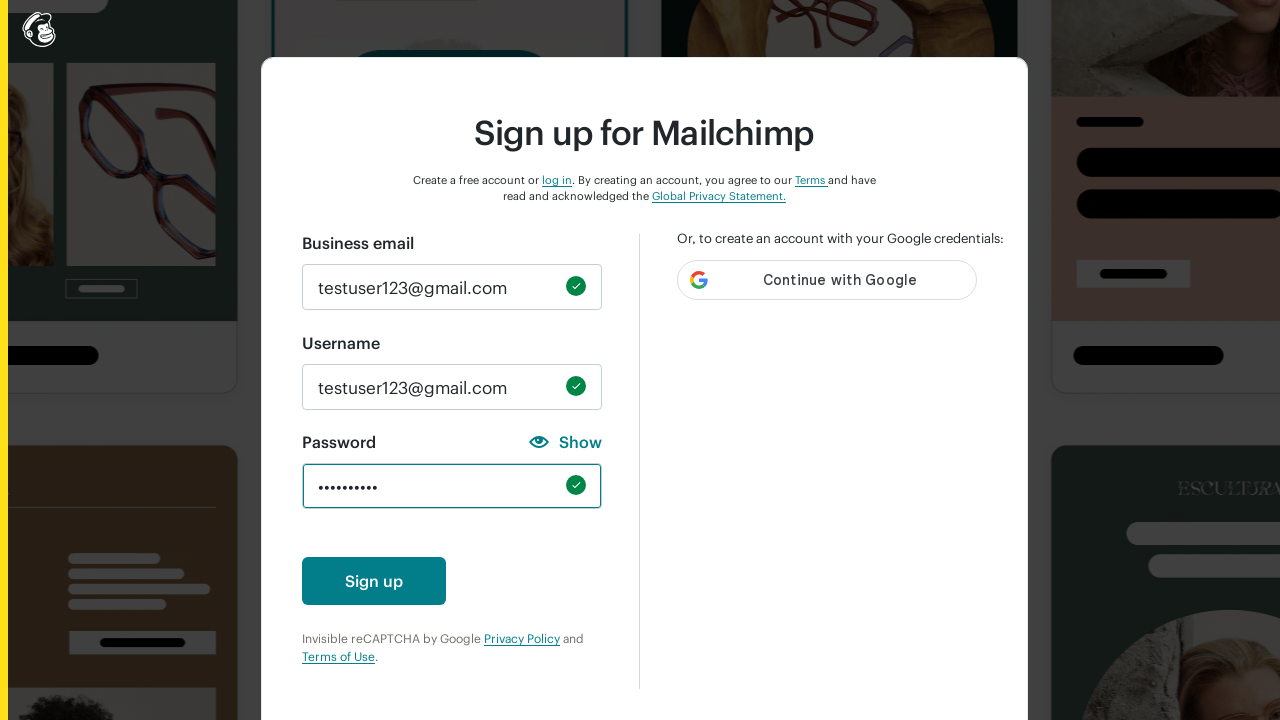

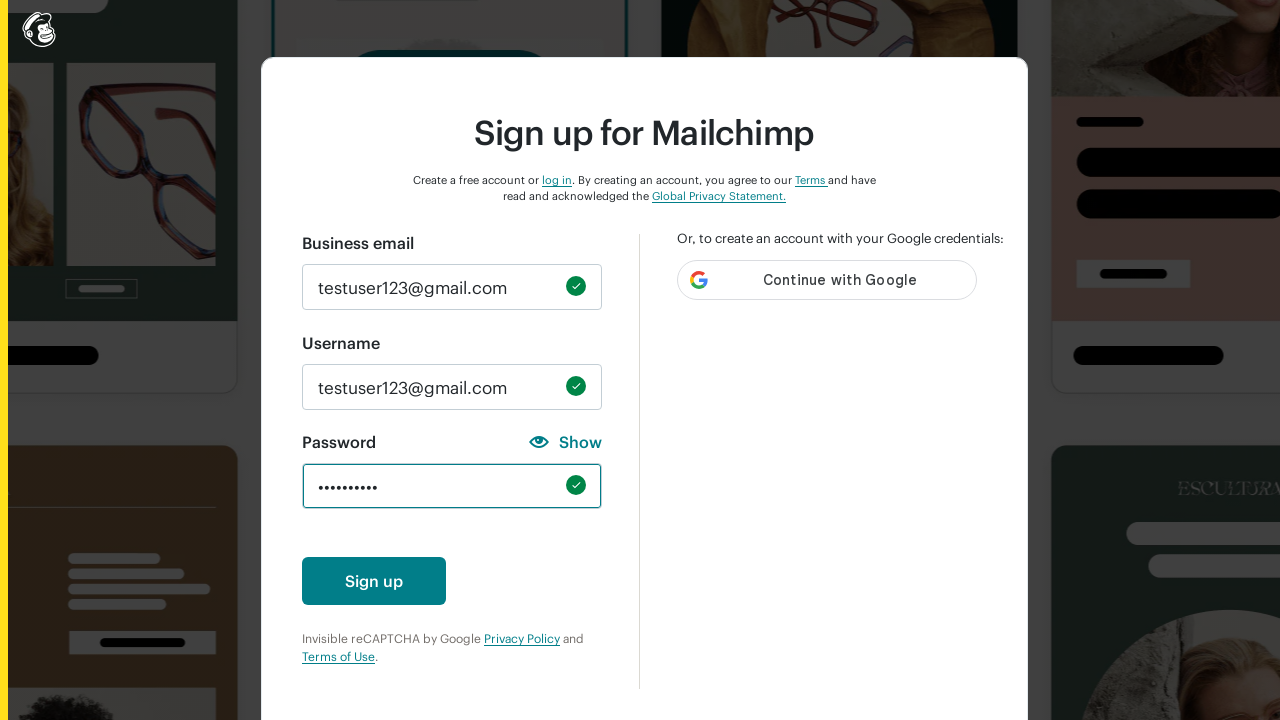